Navigates to a Stepik lesson page and waits for it to load. This is a simple page load verification test.

Starting URL: https://stepik.org/lesson/25969/step/8

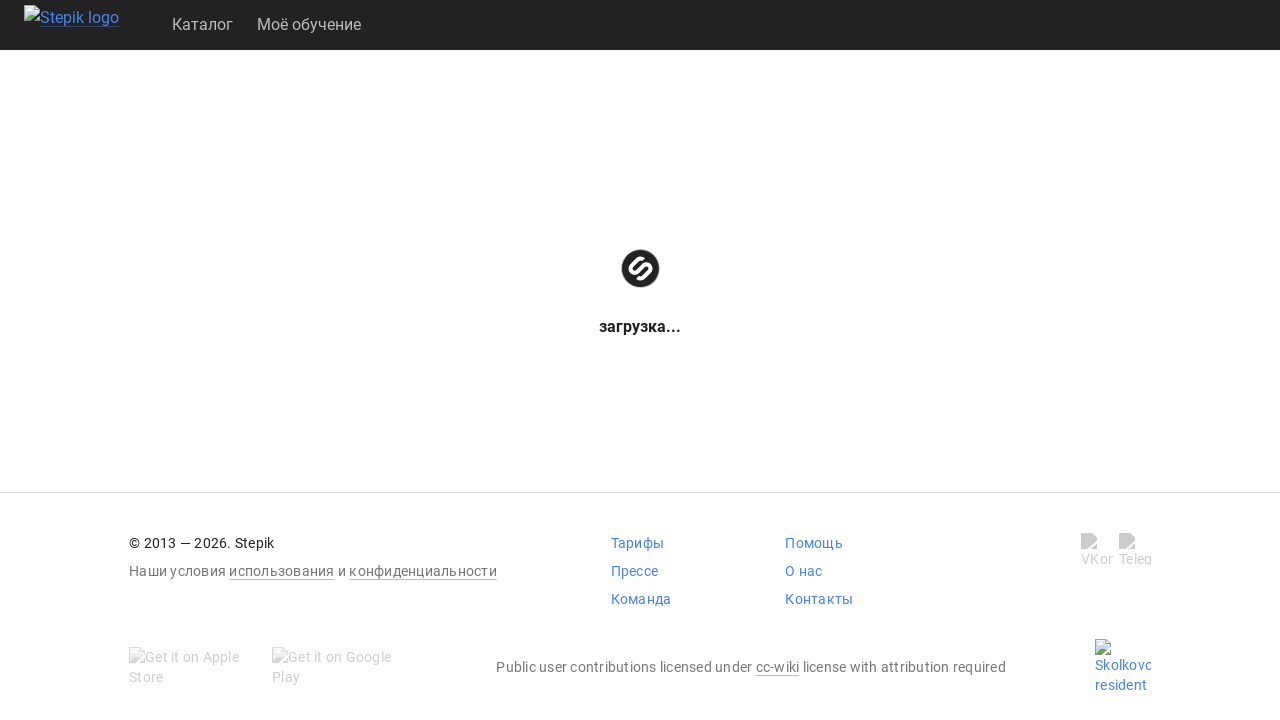

Page DOM content loaded
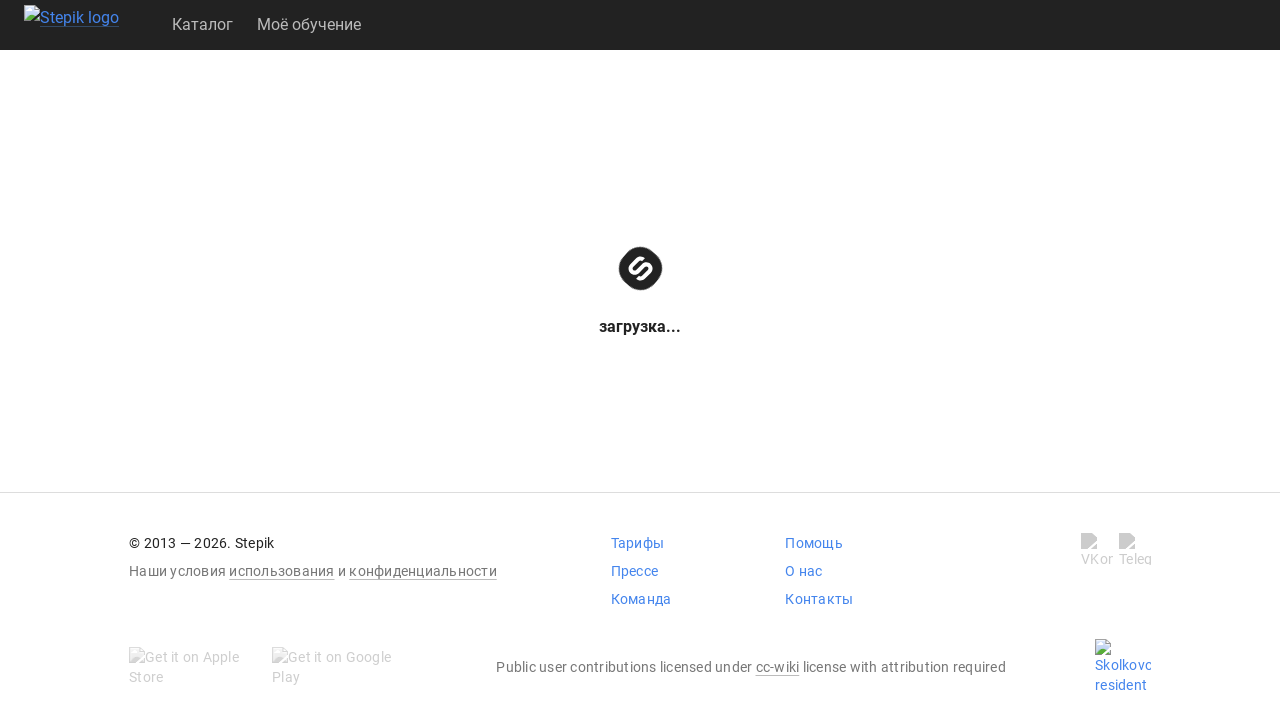

Lesson content area loaded and visible
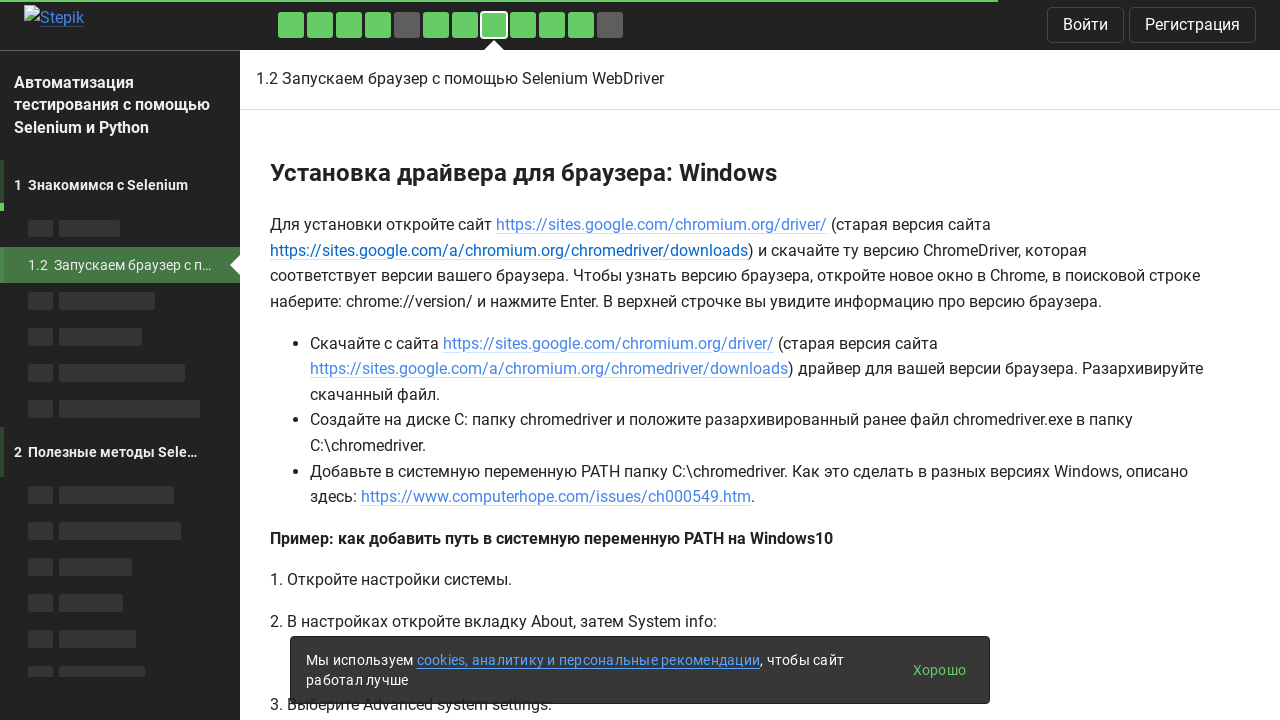

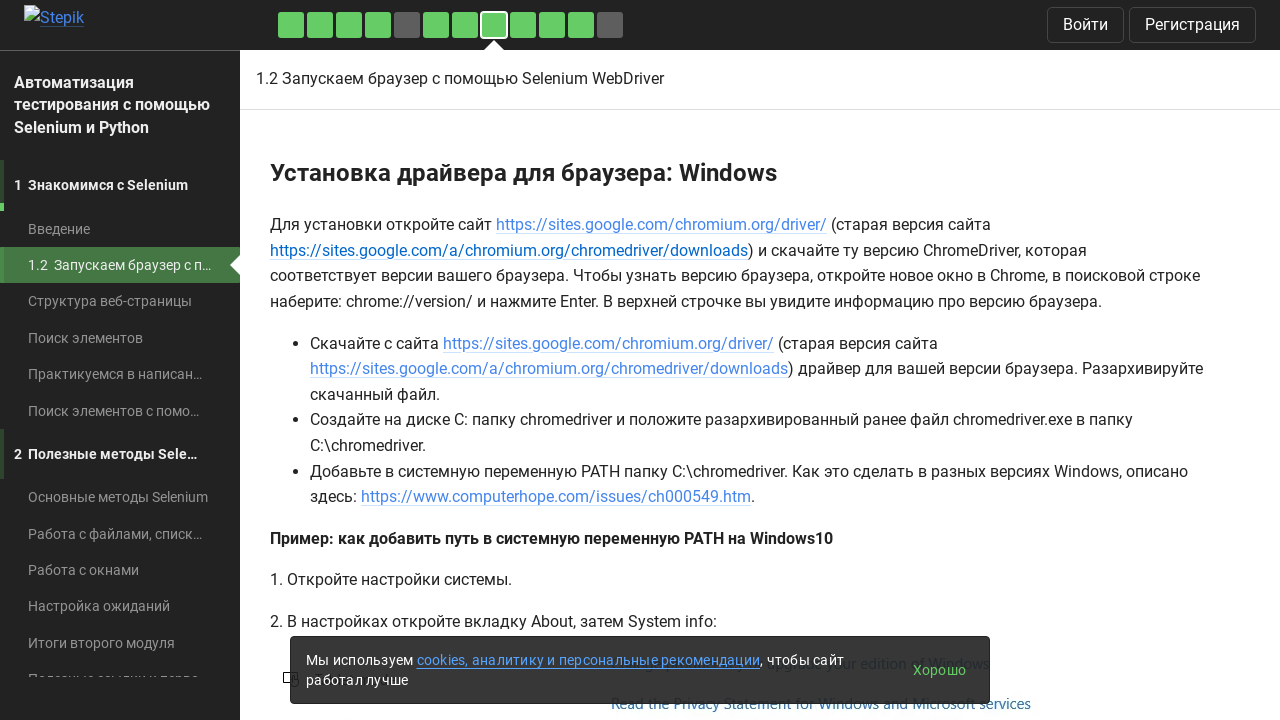